Tests drag and drop functionality by dragging an element and dropping it onto a target droppable area using jQuery UI's droppable demo page

Starting URL: https://jqueryui.com/resources/demos/droppable/default.html

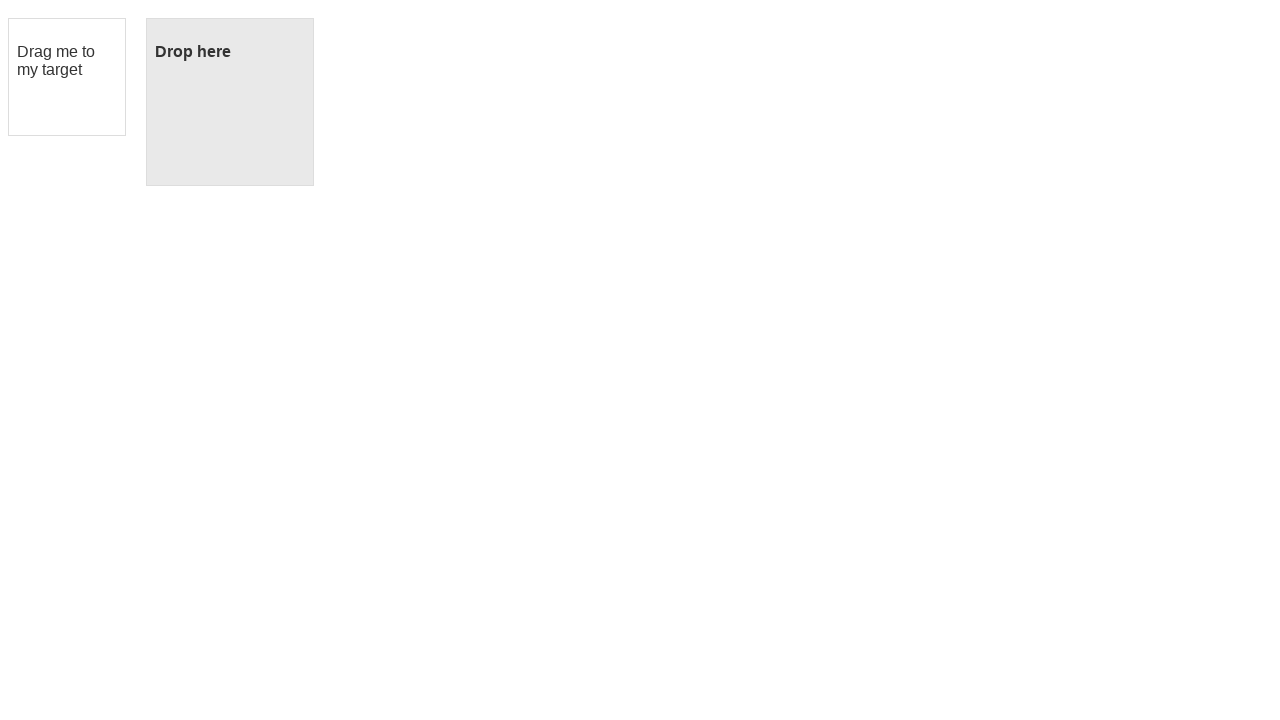

Navigated to jQuery UI droppable demo page
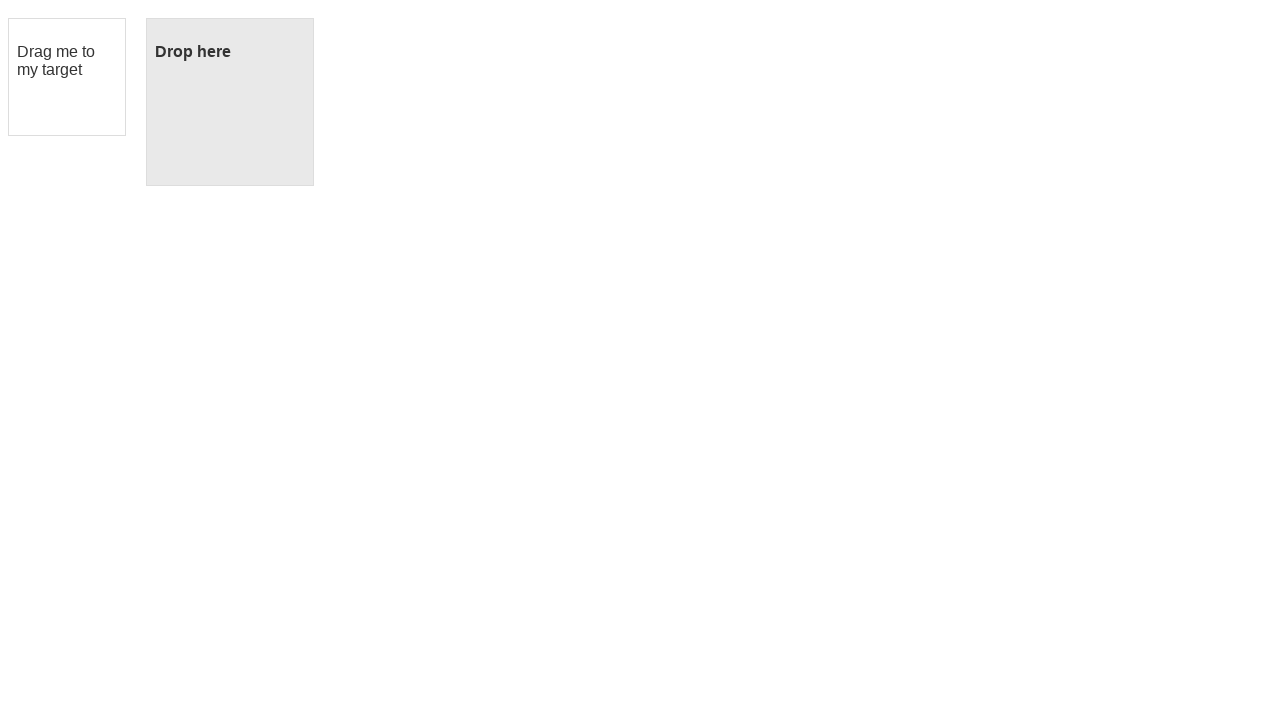

Located draggable element
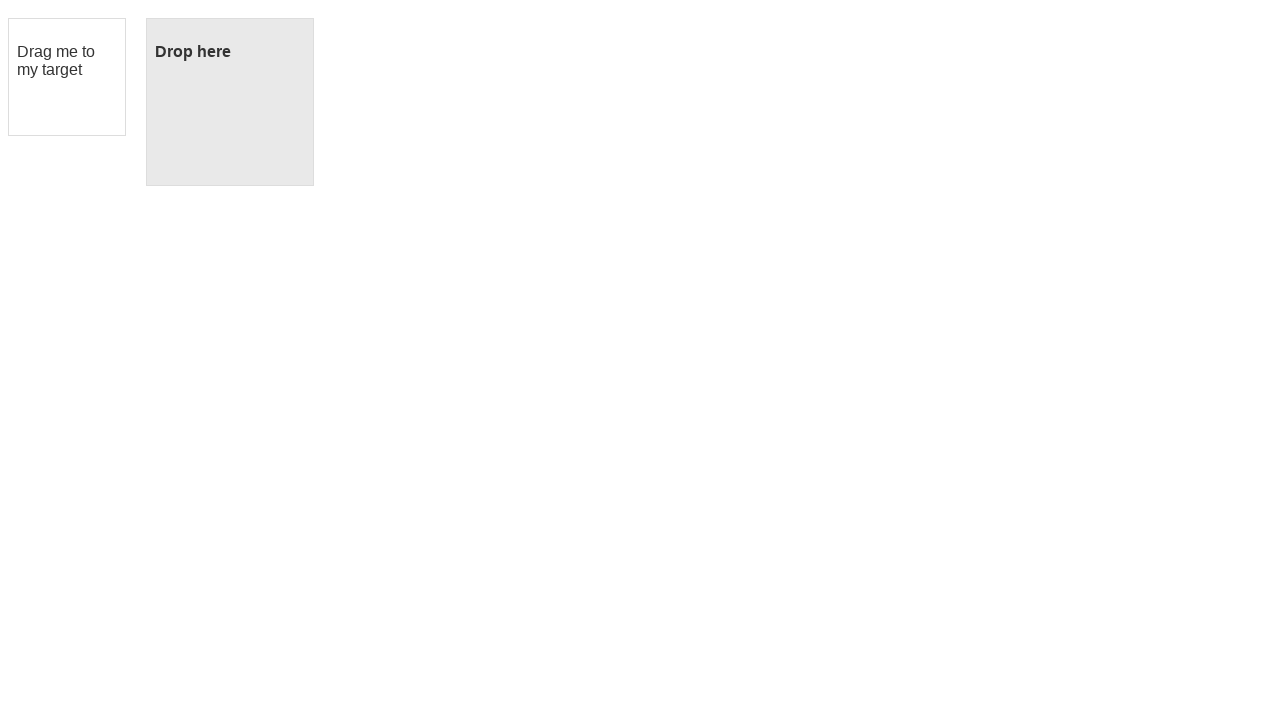

Located droppable target element
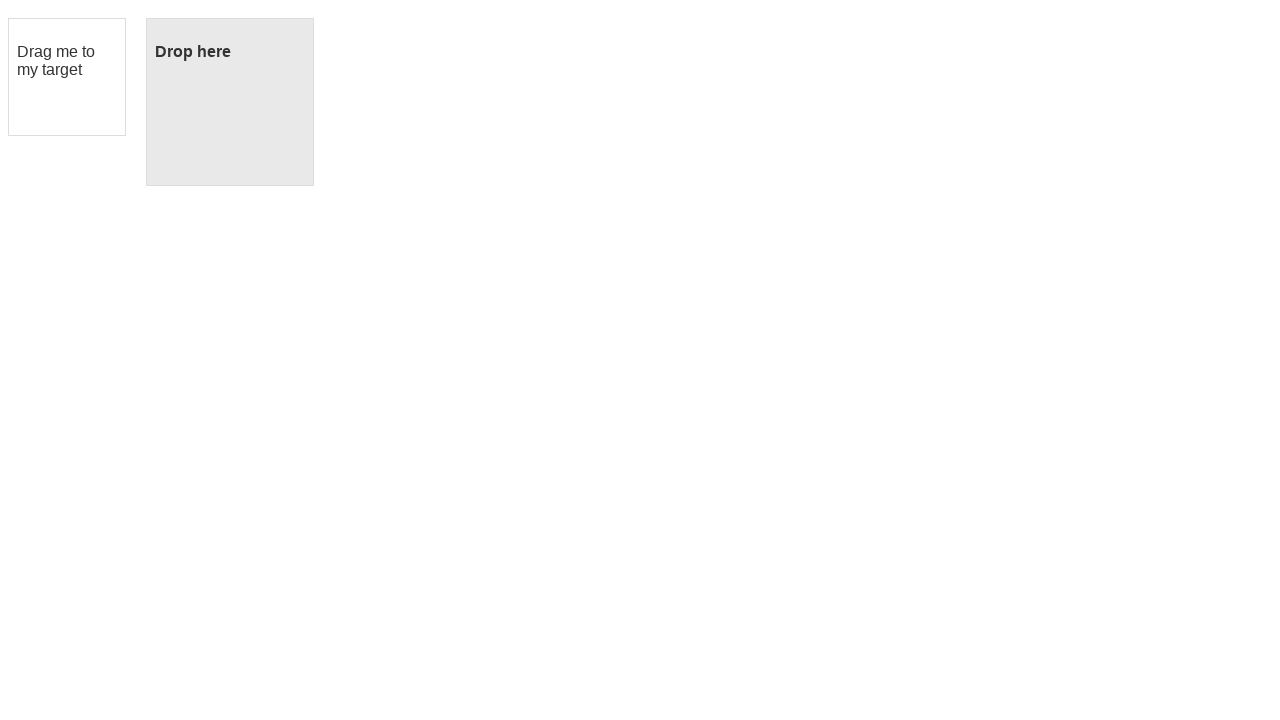

Dragged and dropped element onto droppable target area at (230, 102)
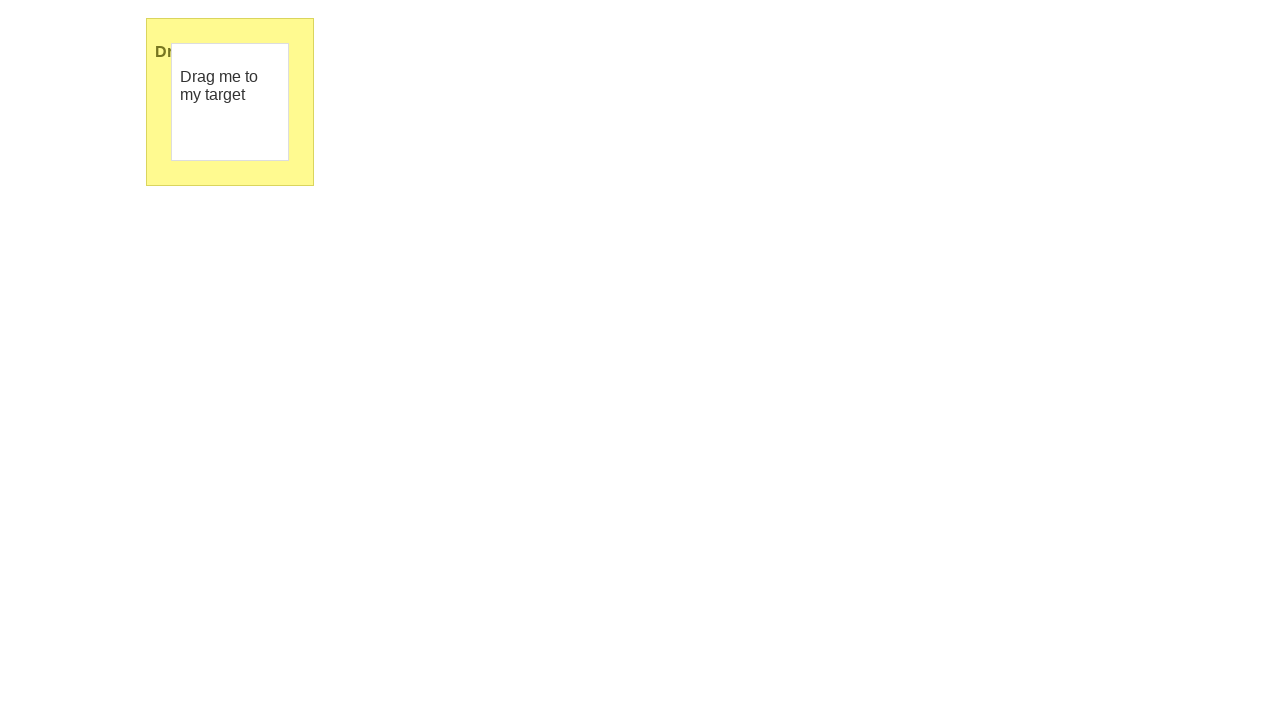

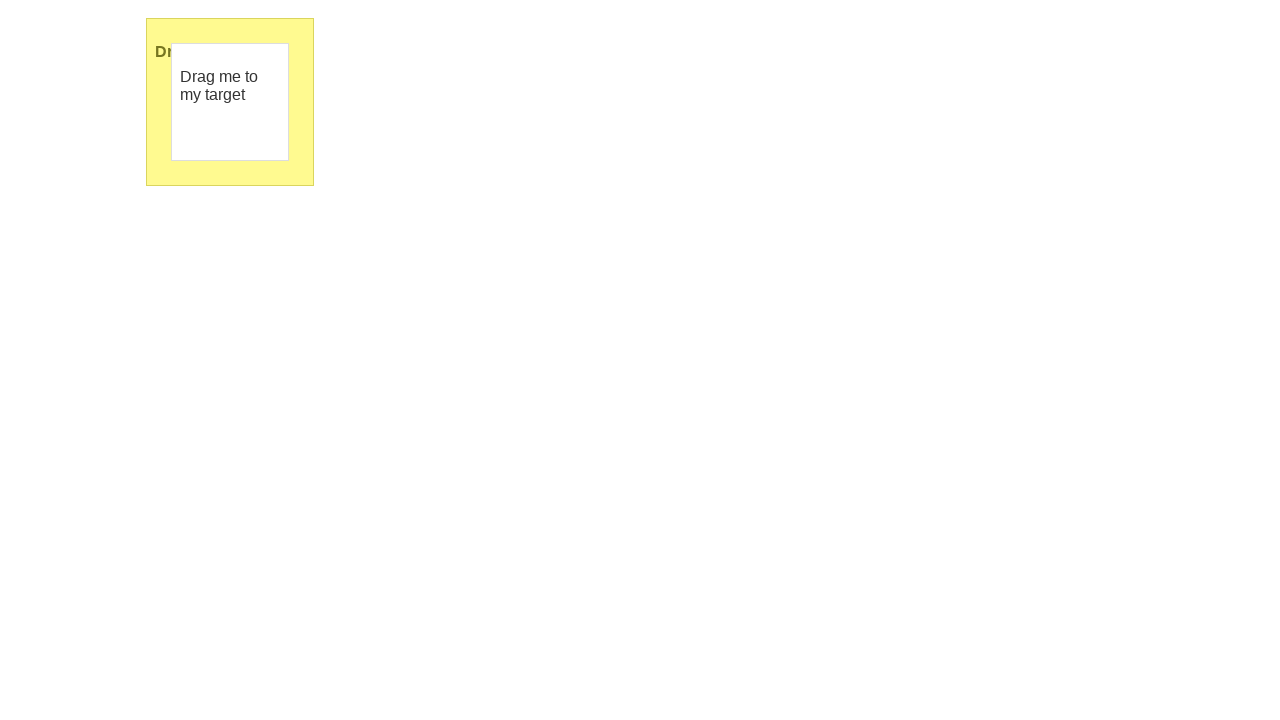